Tests basic TodoMVC functionality by adding multiple todo items, marking one as complete, and clearing completed items

Starting URL: https://demo.playwright.dev/todomvc/

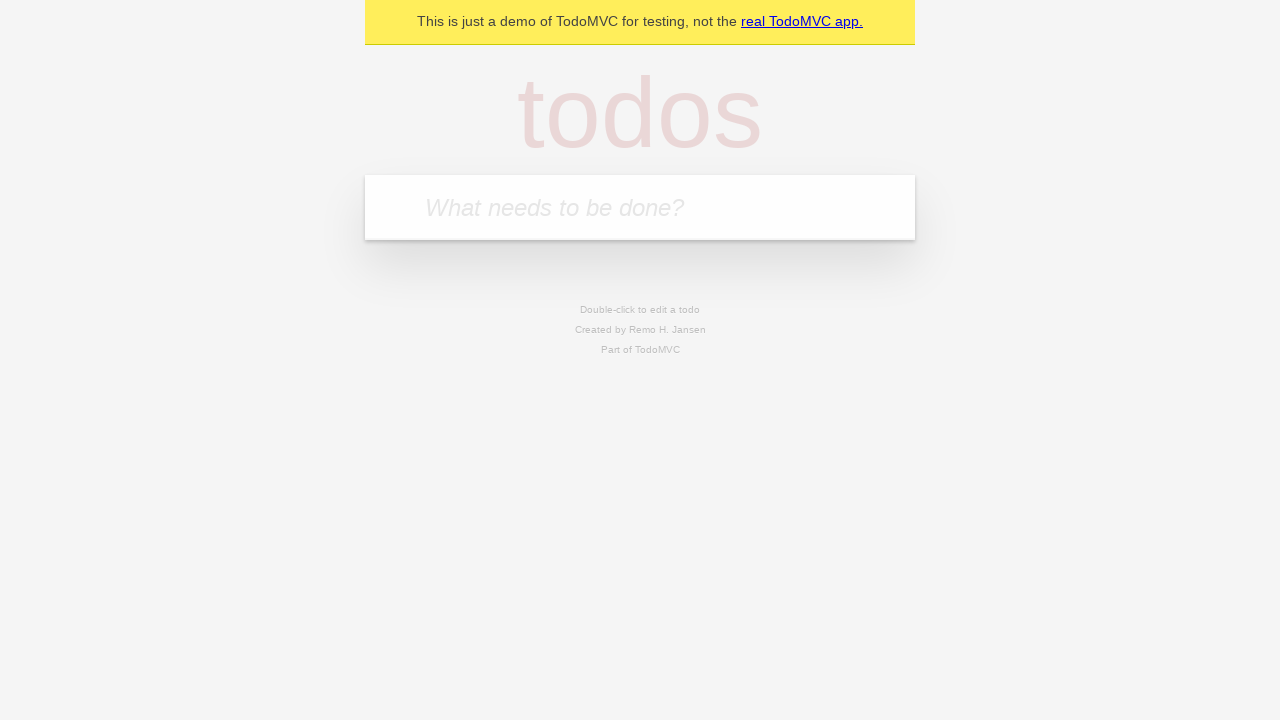

Clicked on todo input field at (640, 207) on internal:attr=[placeholder="What needs to be done?"i]
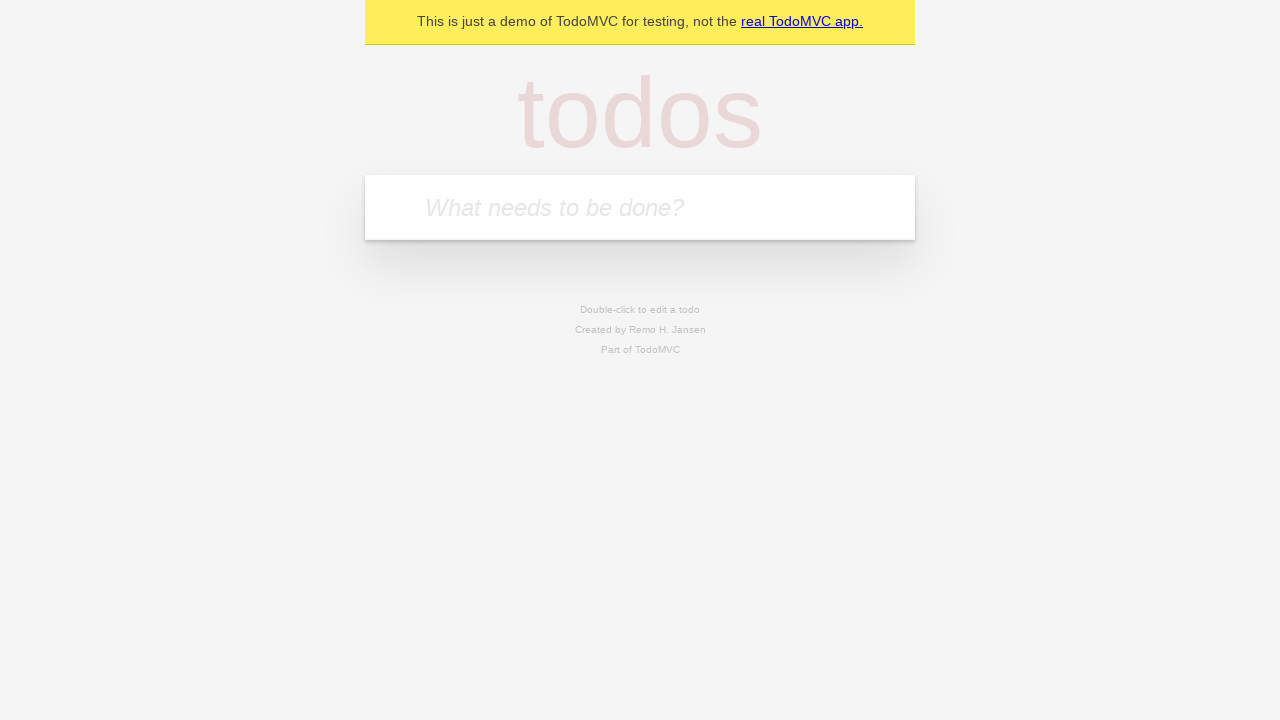

Filled first todo item 'hello' on internal:attr=[placeholder="What needs to be done?"i]
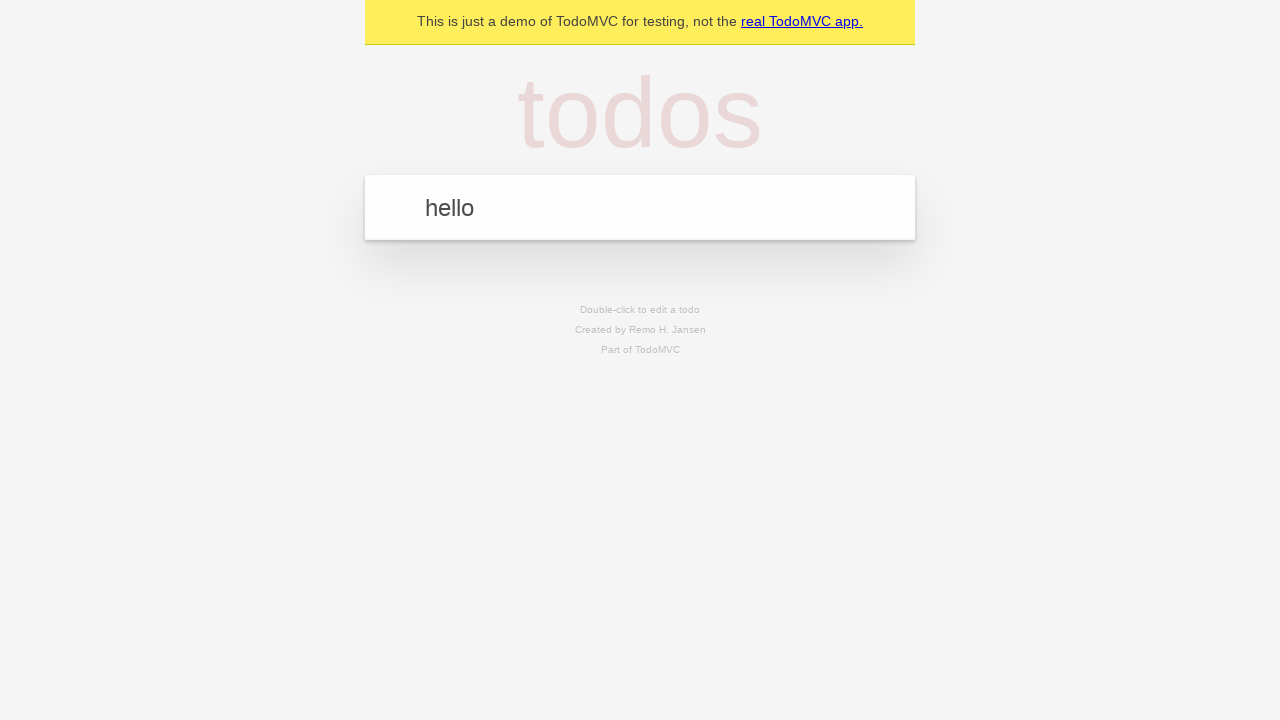

Pressed Enter to add first todo item on internal:attr=[placeholder="What needs to be done?"i]
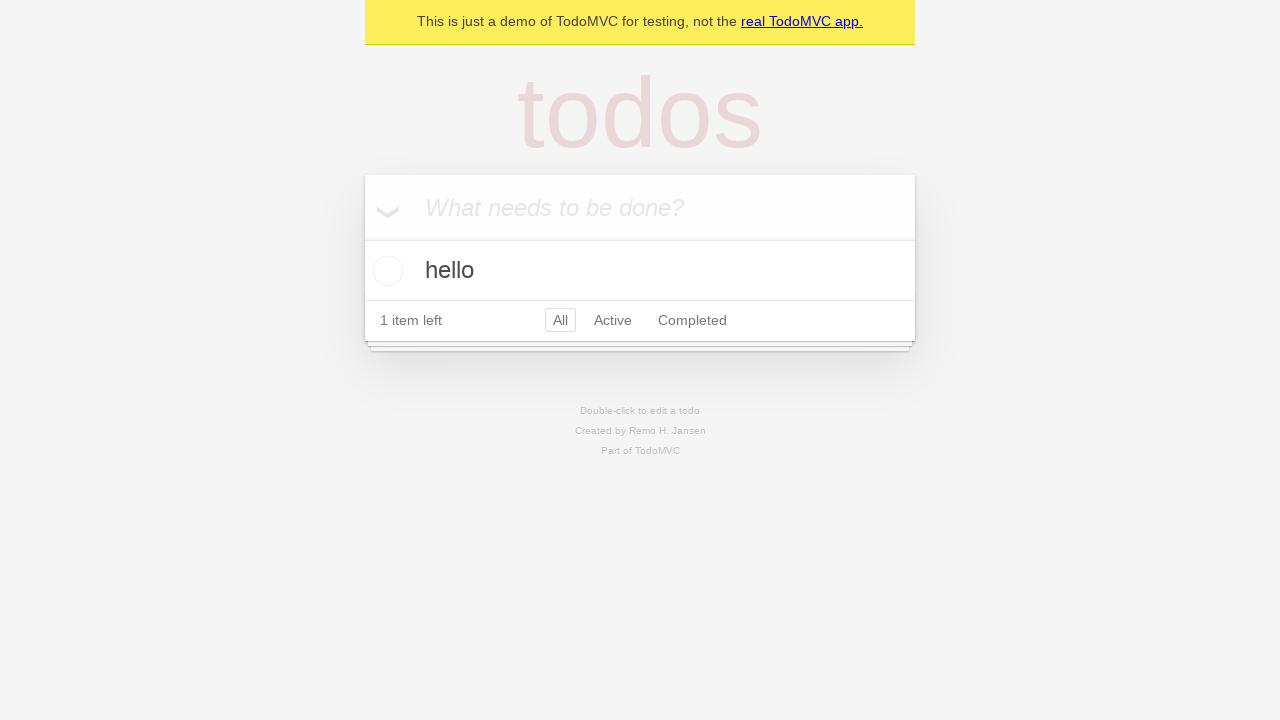

Filled second todo item 'world' on internal:attr=[placeholder="What needs to be done?"i]
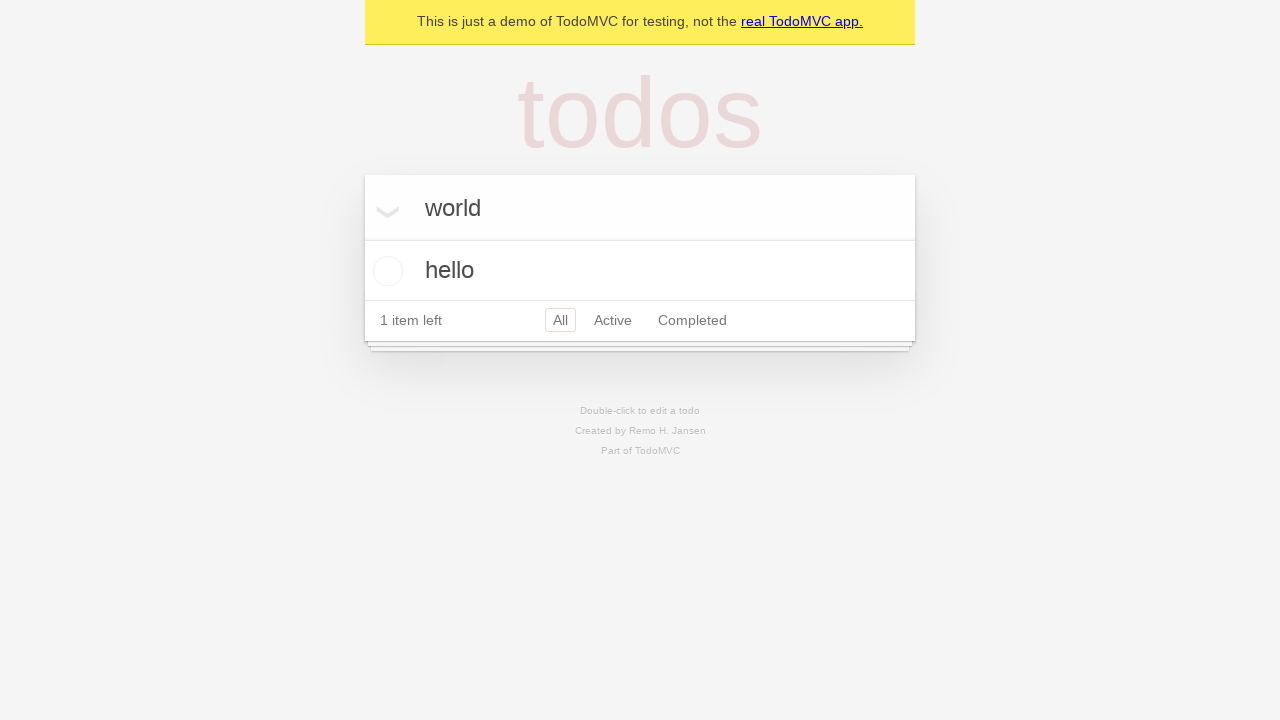

Pressed Enter to add second todo item on internal:attr=[placeholder="What needs to be done?"i]
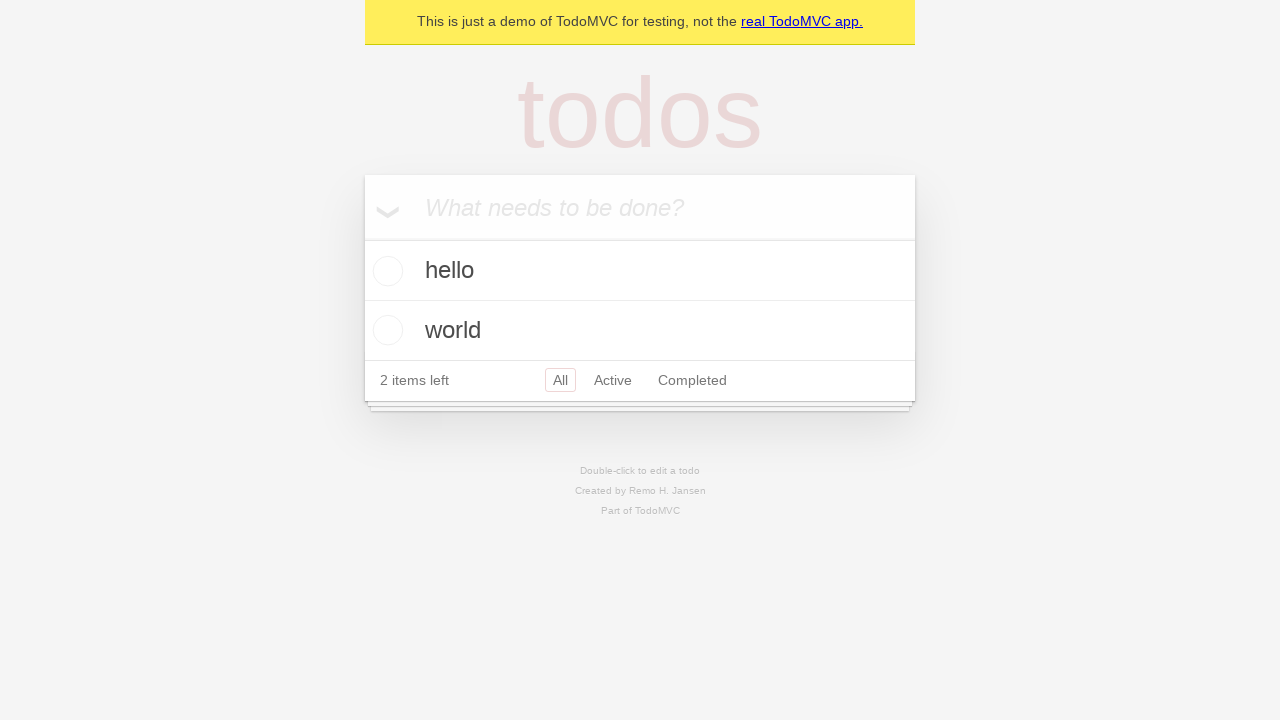

Filled third todo item 'yes' on internal:attr=[placeholder="What needs to be done?"i]
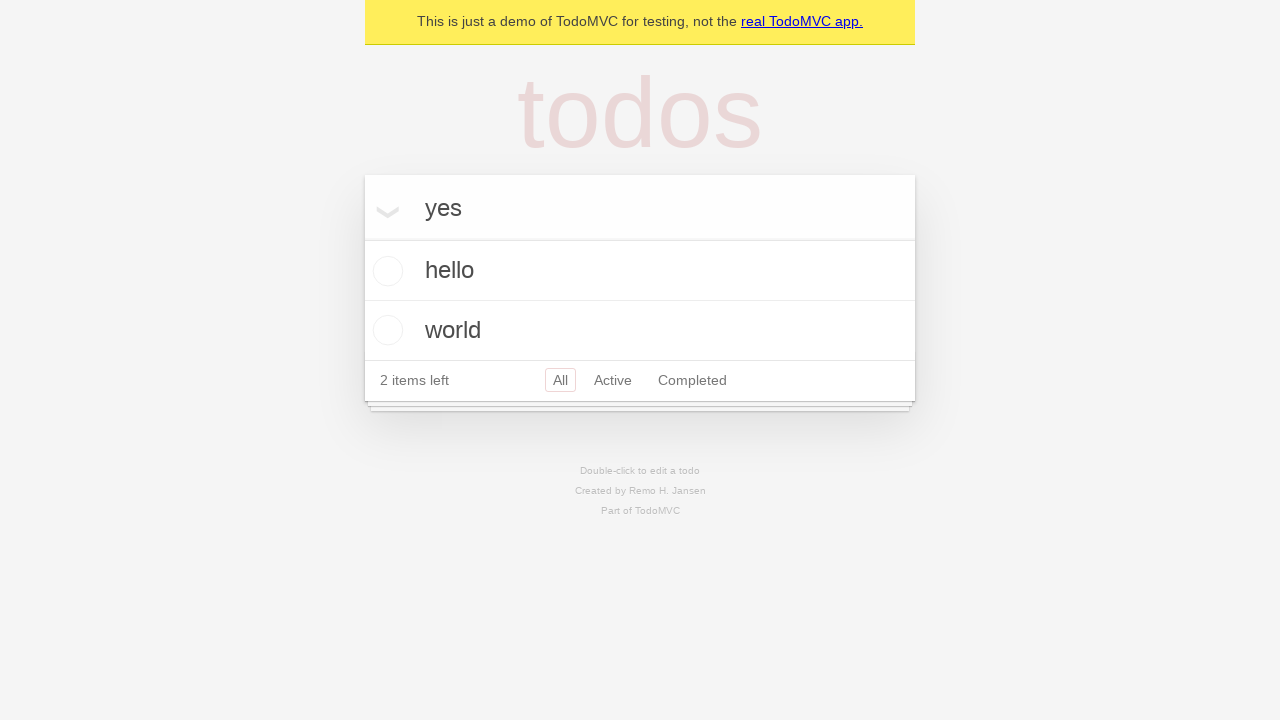

Pressed Enter to add third todo item on internal:attr=[placeholder="What needs to be done?"i]
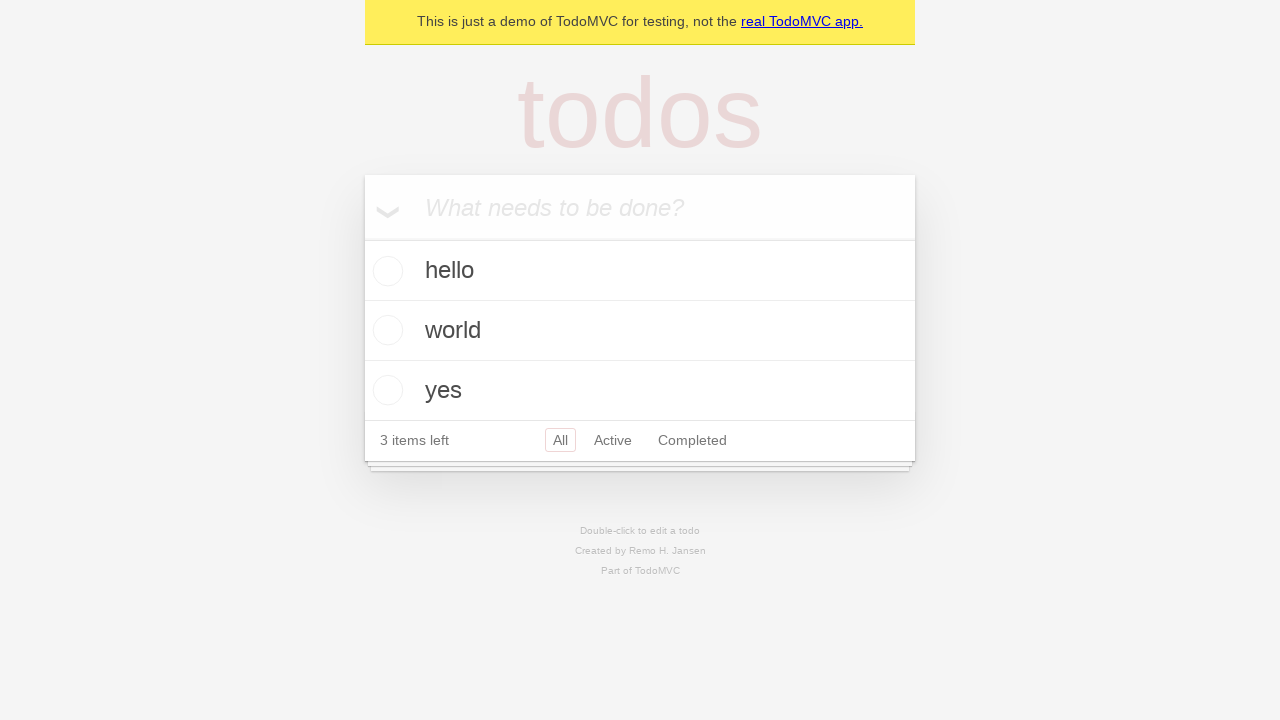

Filled fourth todo item 'no' on internal:attr=[placeholder="What needs to be done?"i]
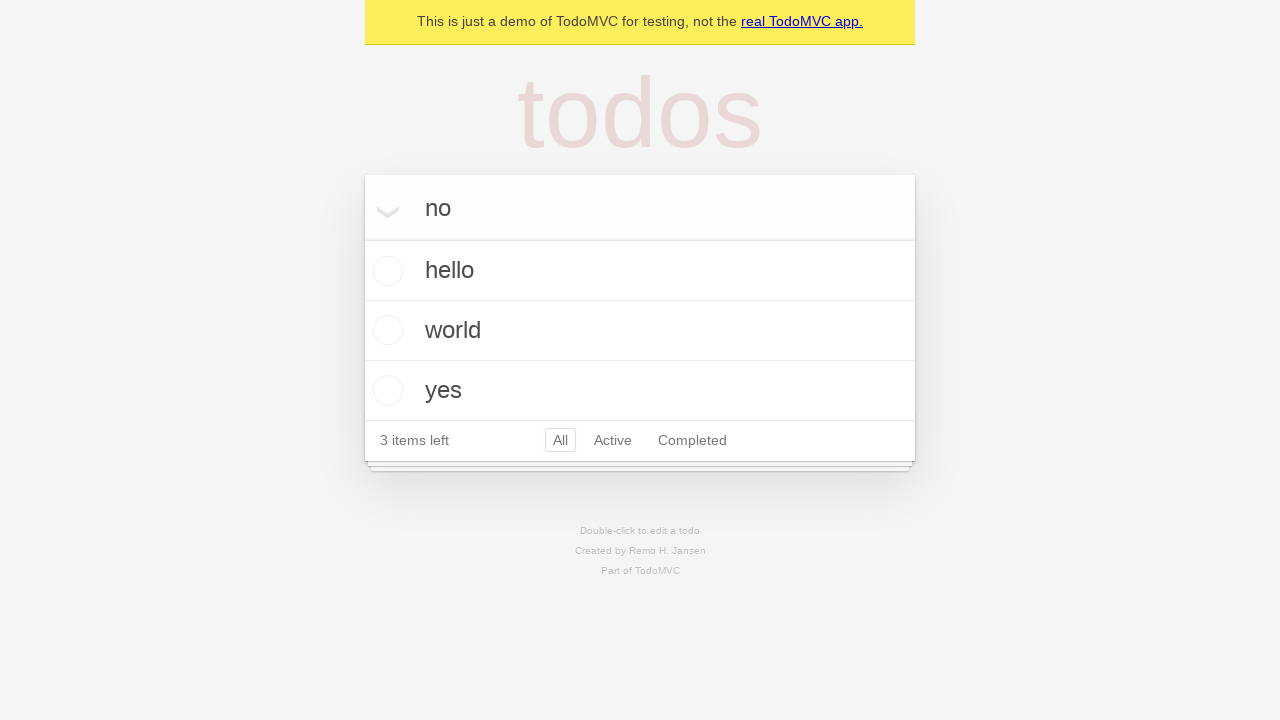

Pressed Enter to add fourth todo item on internal:attr=[placeholder="What needs to be done?"i]
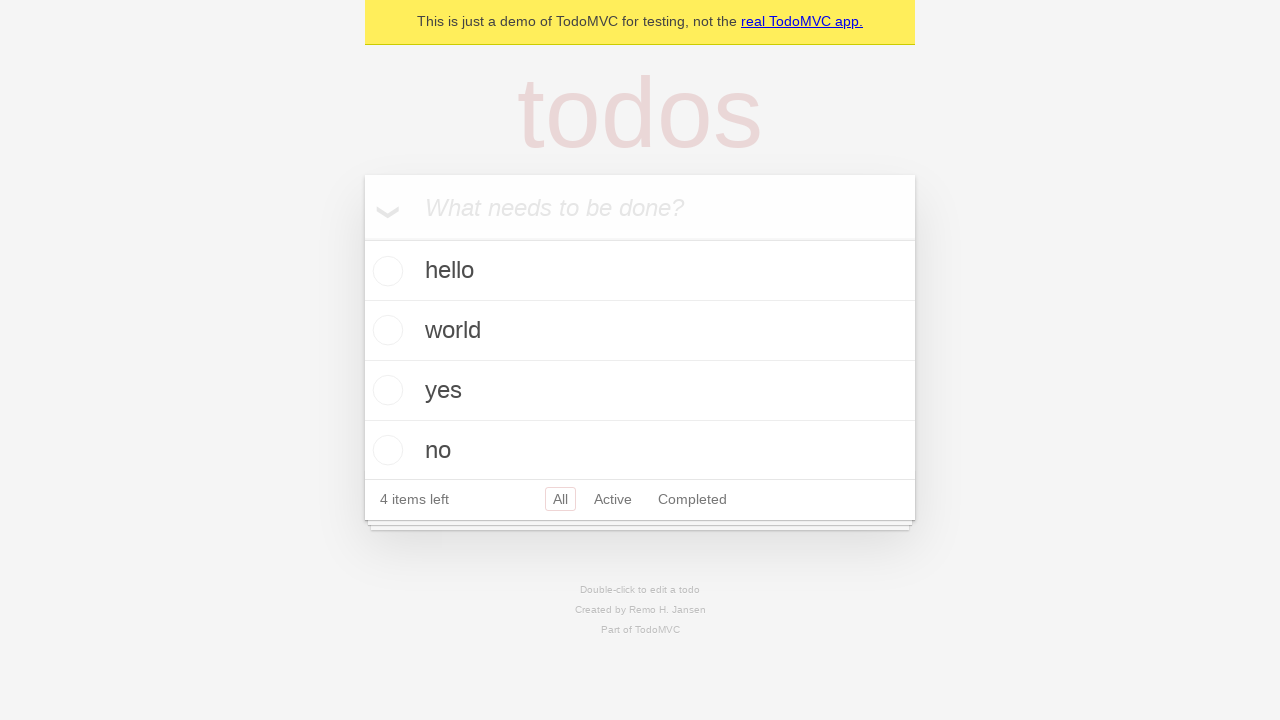

Marked 'world' todo item as completed at (385, 330) on internal:role=listitem >> internal:has-text="world"i >> internal:role=checkbox[n
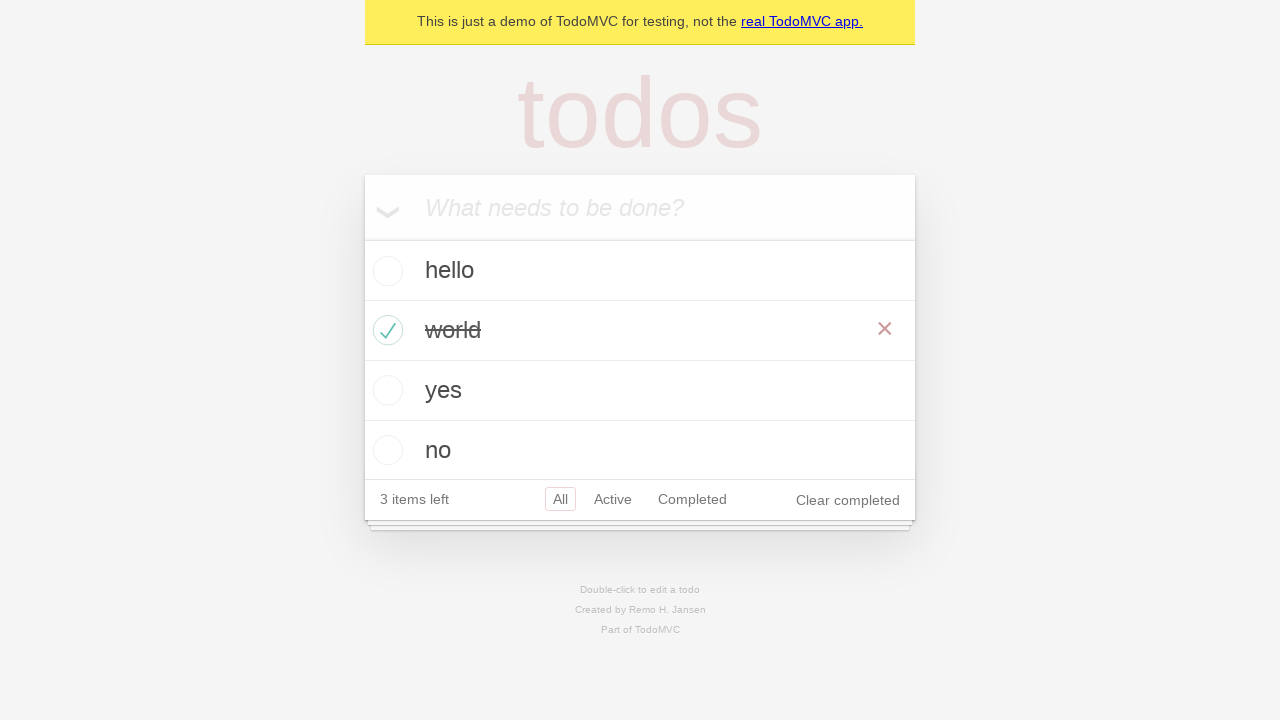

Clicked 'Clear completed' button to remove completed items at (848, 500) on internal:role=button[name="Clear completed"i]
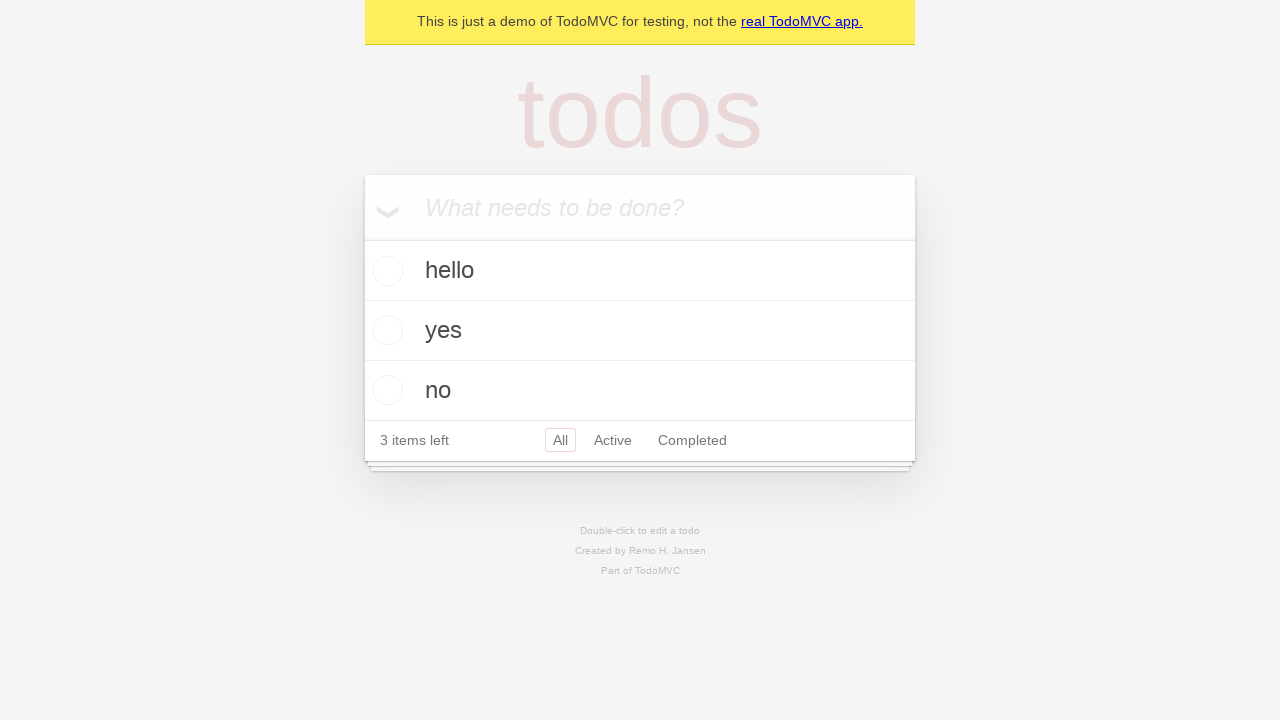

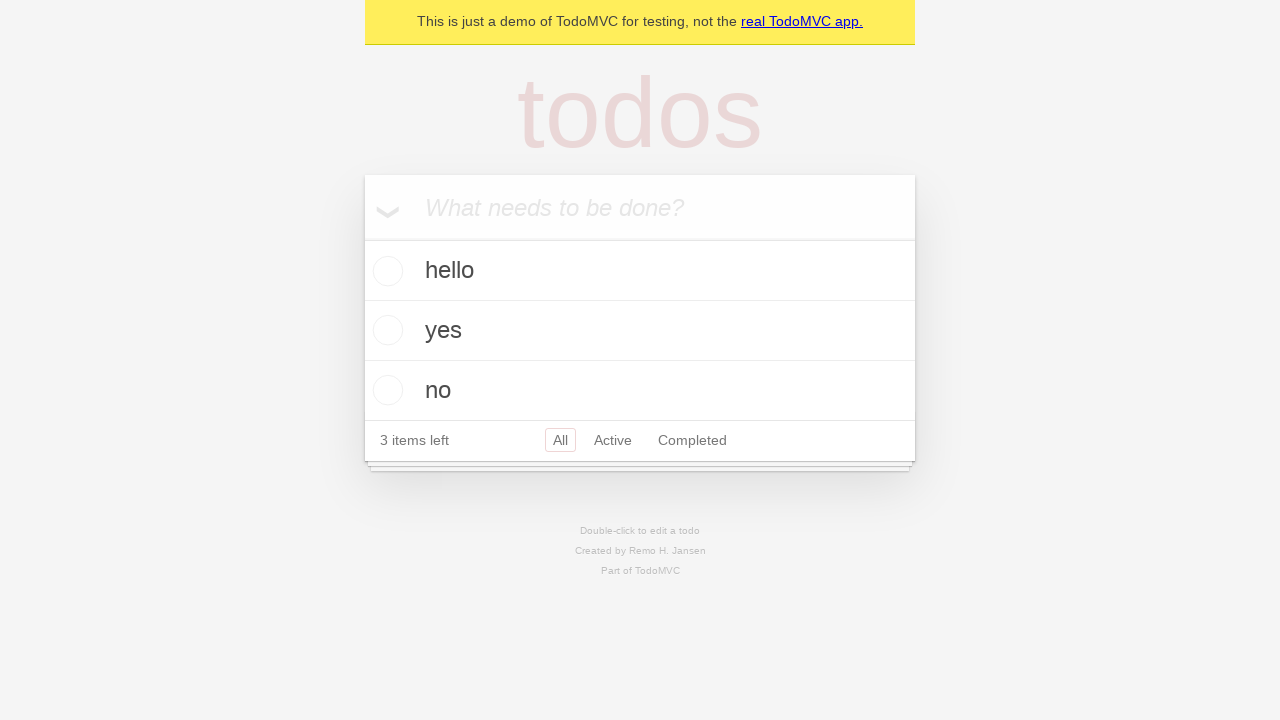